Tests window switching functionality by clicking a button that opens a new tab, switching to the new tab, and then switching back to the original window

Starting URL: https://formy-project.herokuapp.com/switch-window

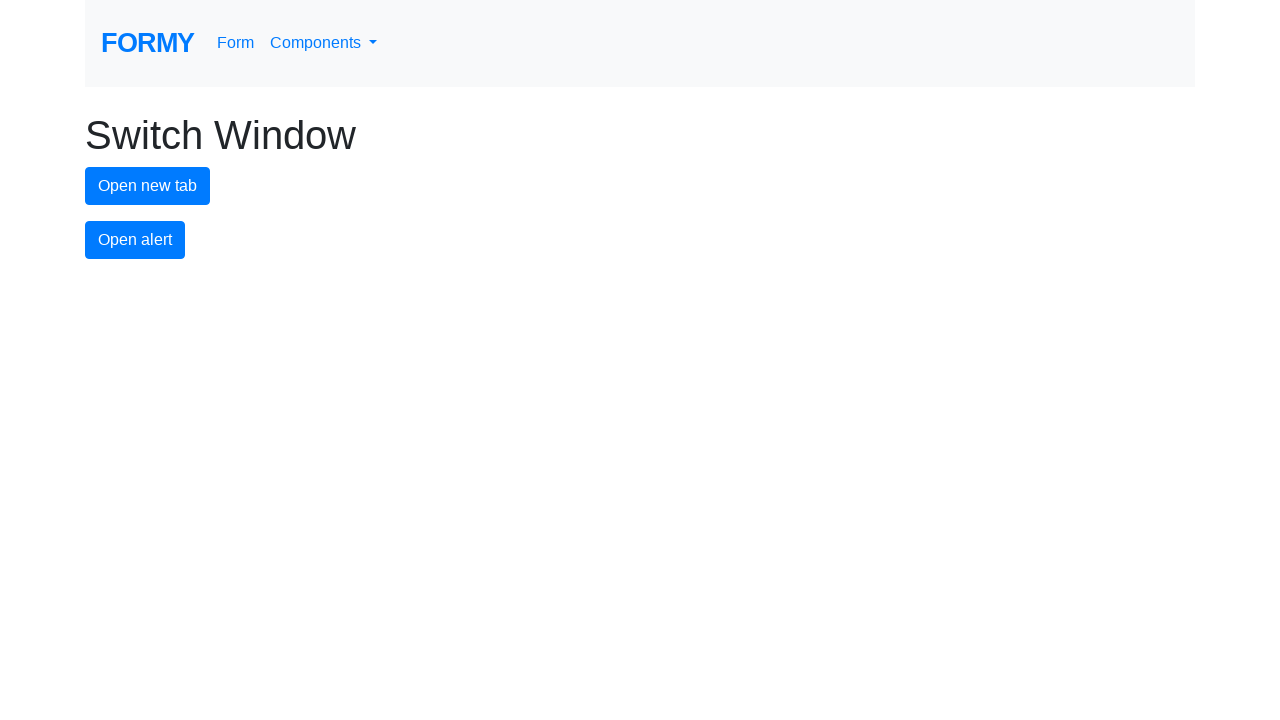

Clicked new tab button to open a new window at (148, 186) on #new-tab-button
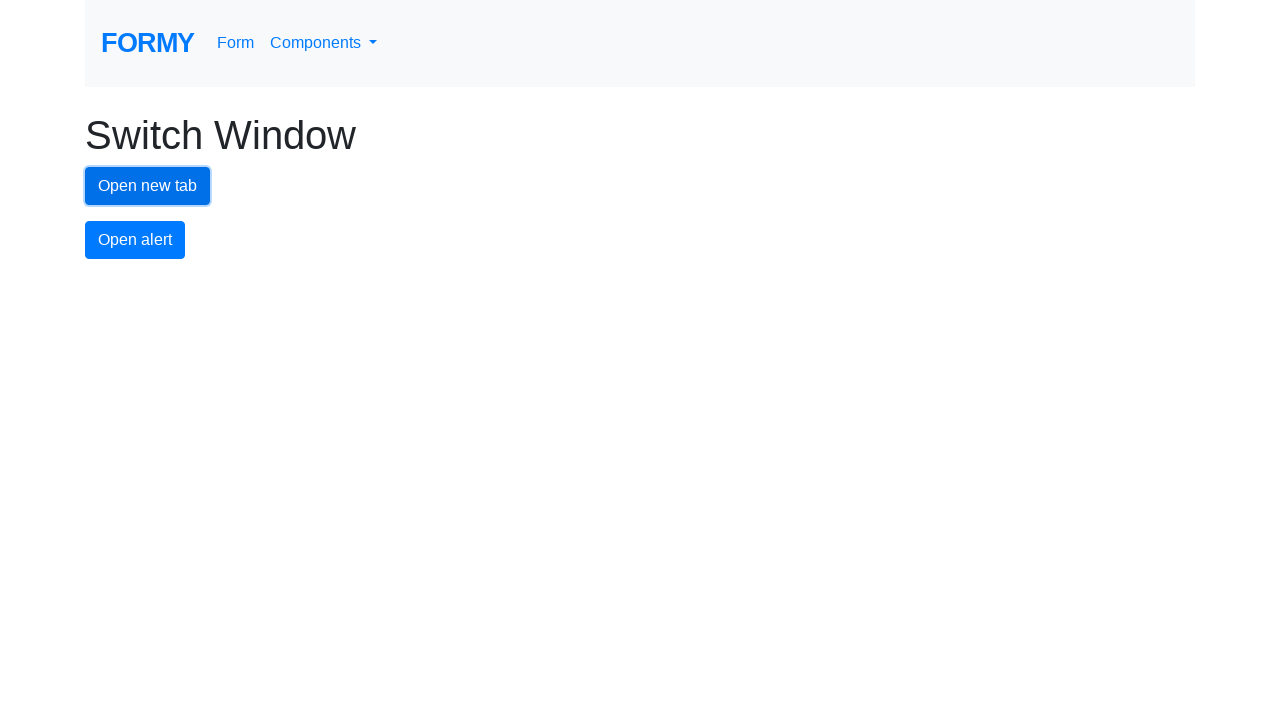

New tab opened and captured at (148, 186) on #new-tab-button
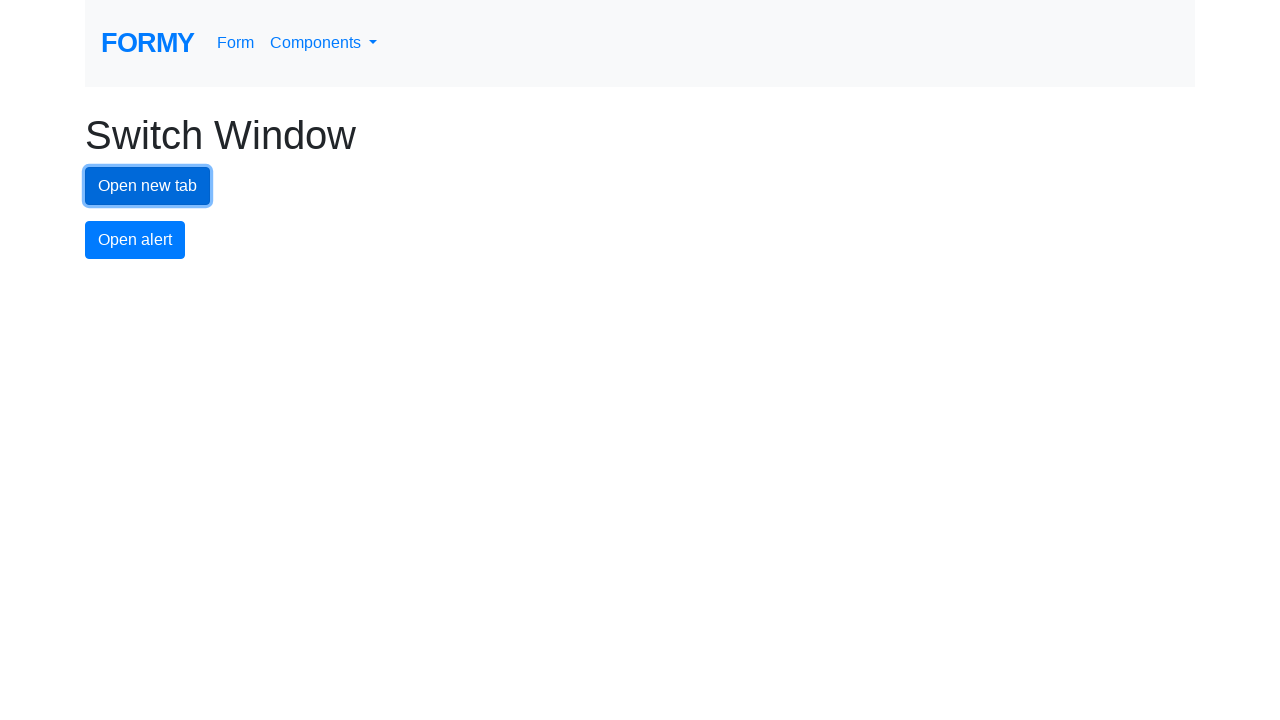

New tab page loaded successfully
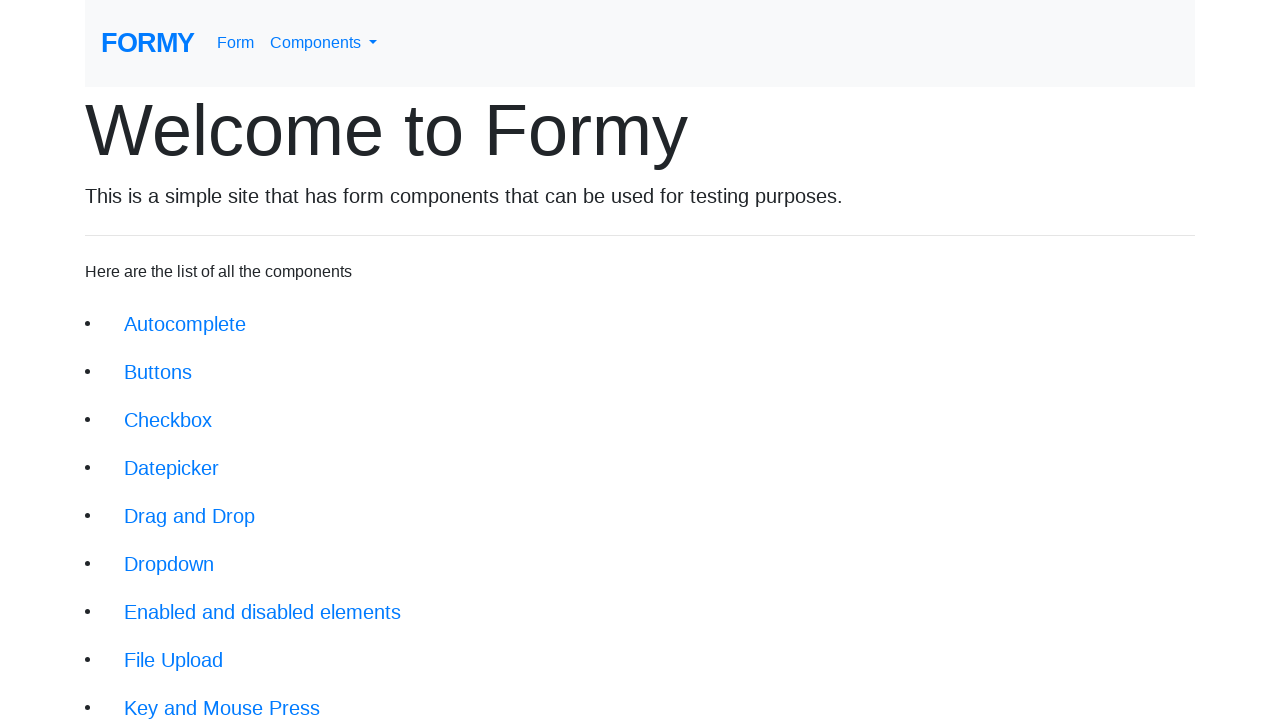

Switched back to original window
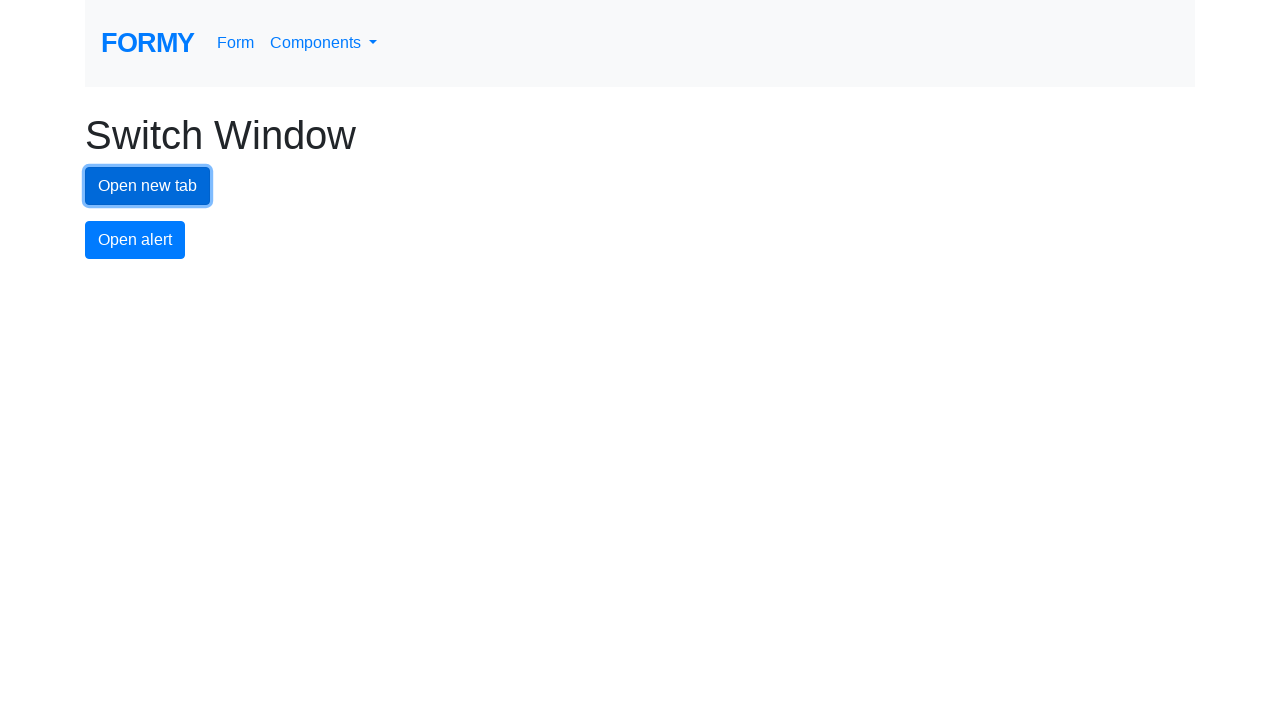

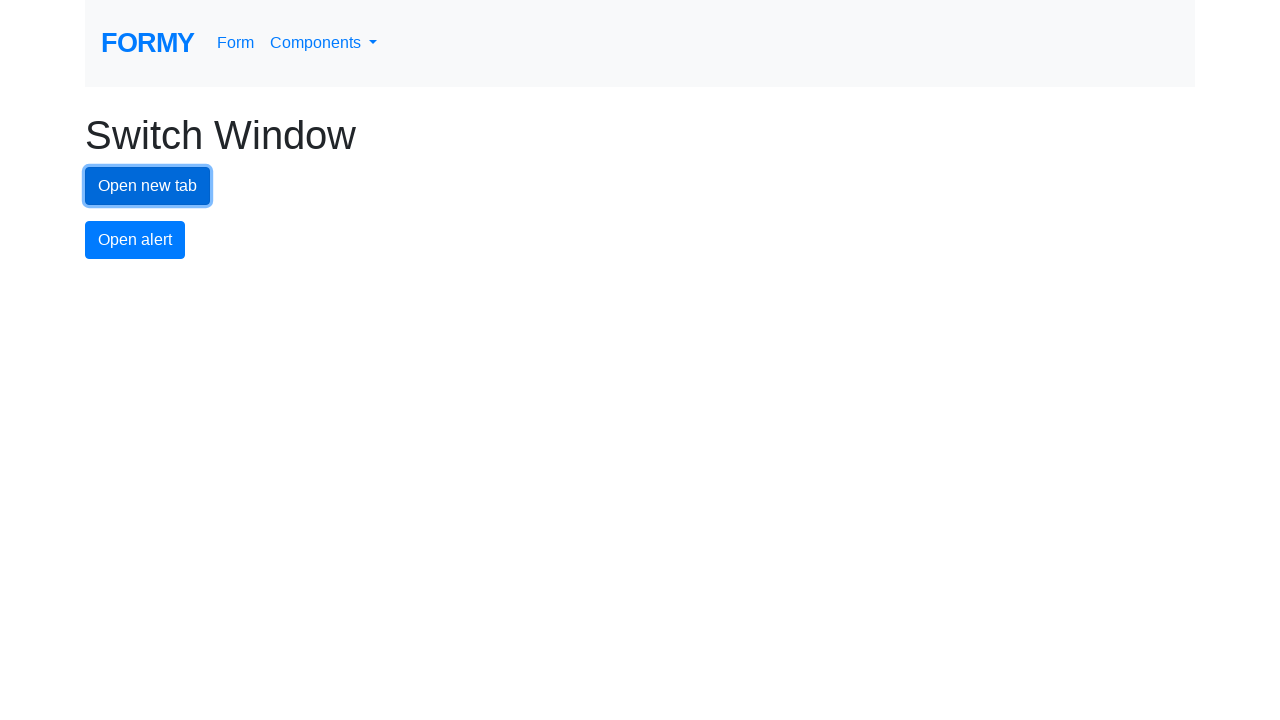